Navigates to the Ringle Plus student landing home page and verifies the page loads successfully.

Starting URL: https://www.ringleplus.com/en/student/landing/home

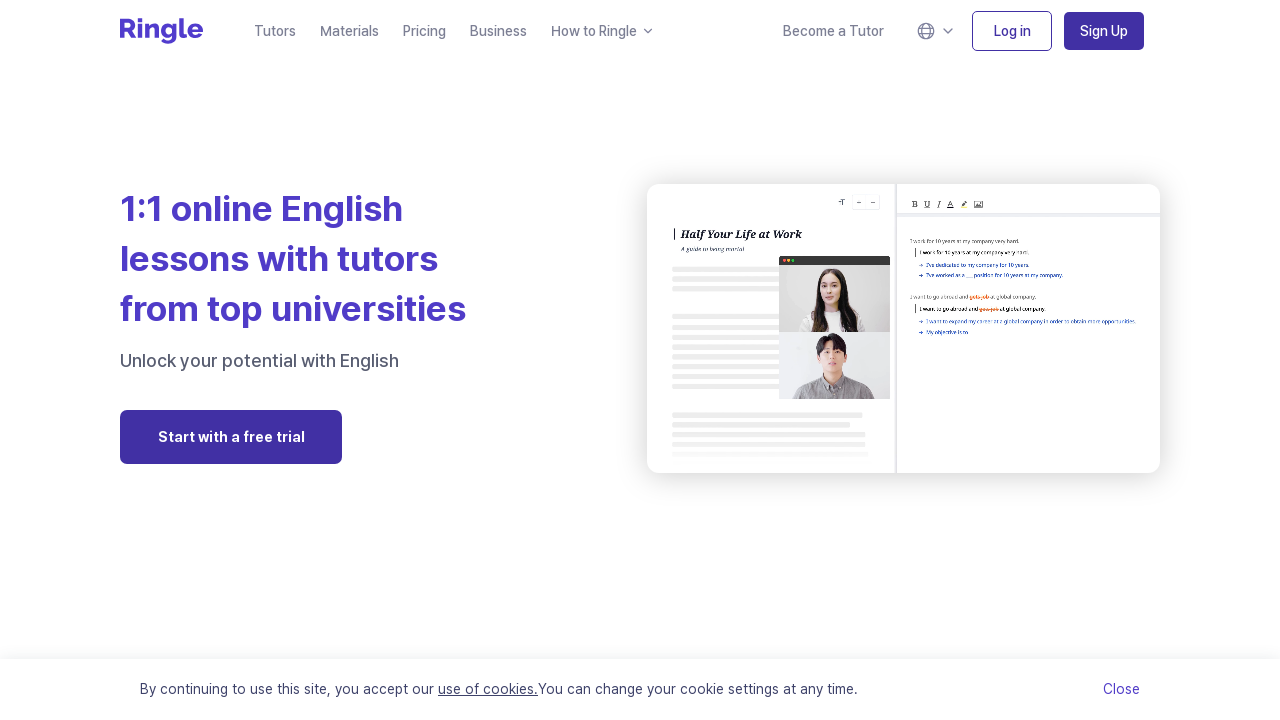

Waited for page DOM content to fully load
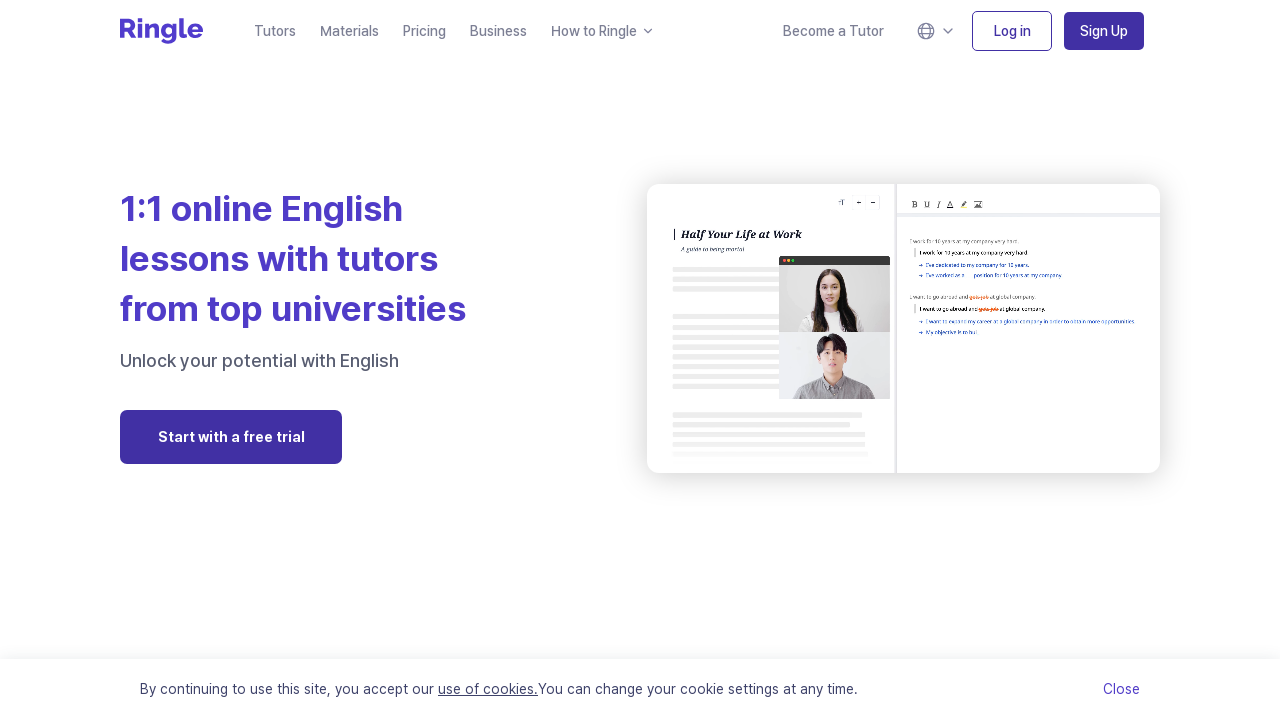

Verified main container element loaded on Ringle Plus student landing home page
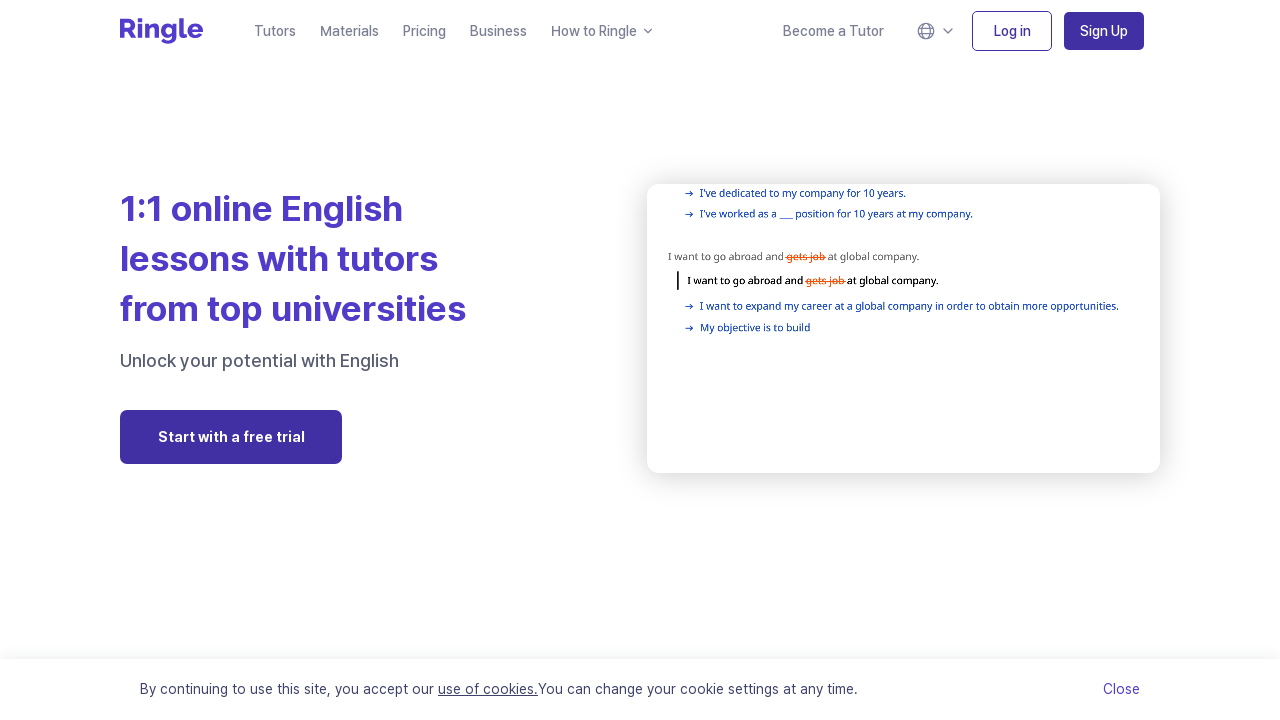

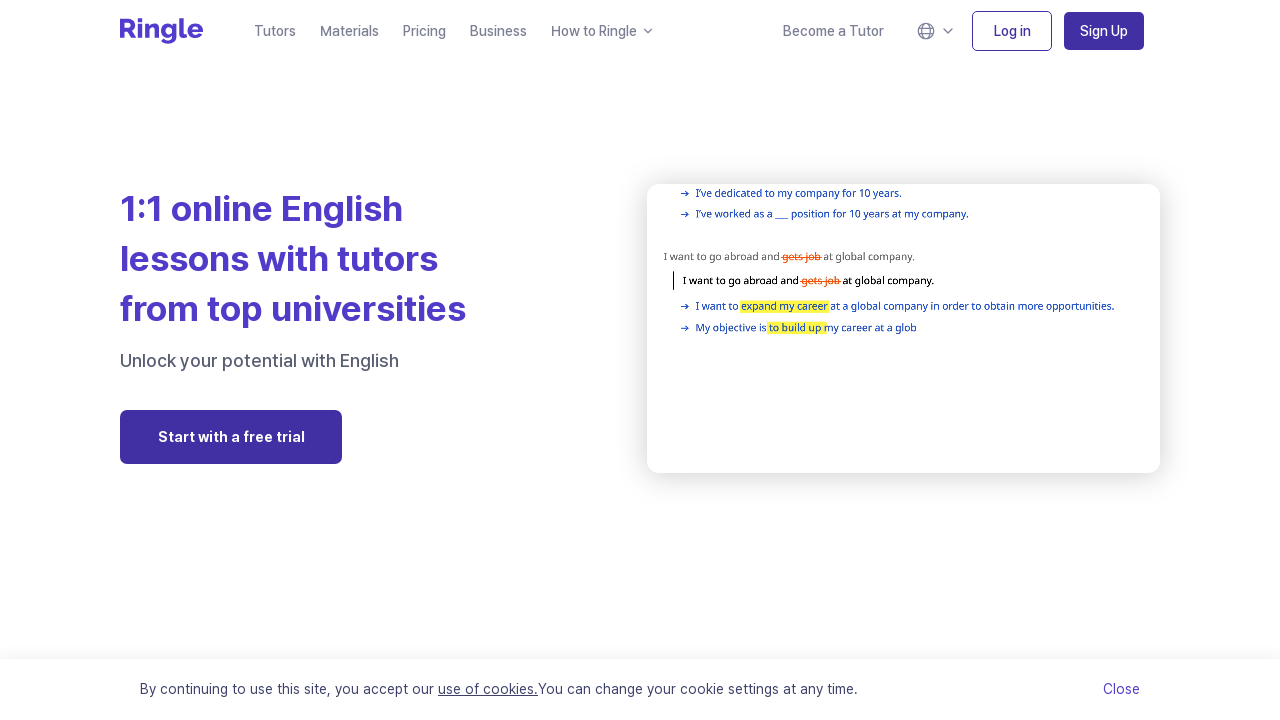